Tests table sorting functionality by clicking column header and verifies sorting order, then searches for a specific item across pages and retrieves its price

Starting URL: https://rahulshettyacademy.com/seleniumPractise/#/offers

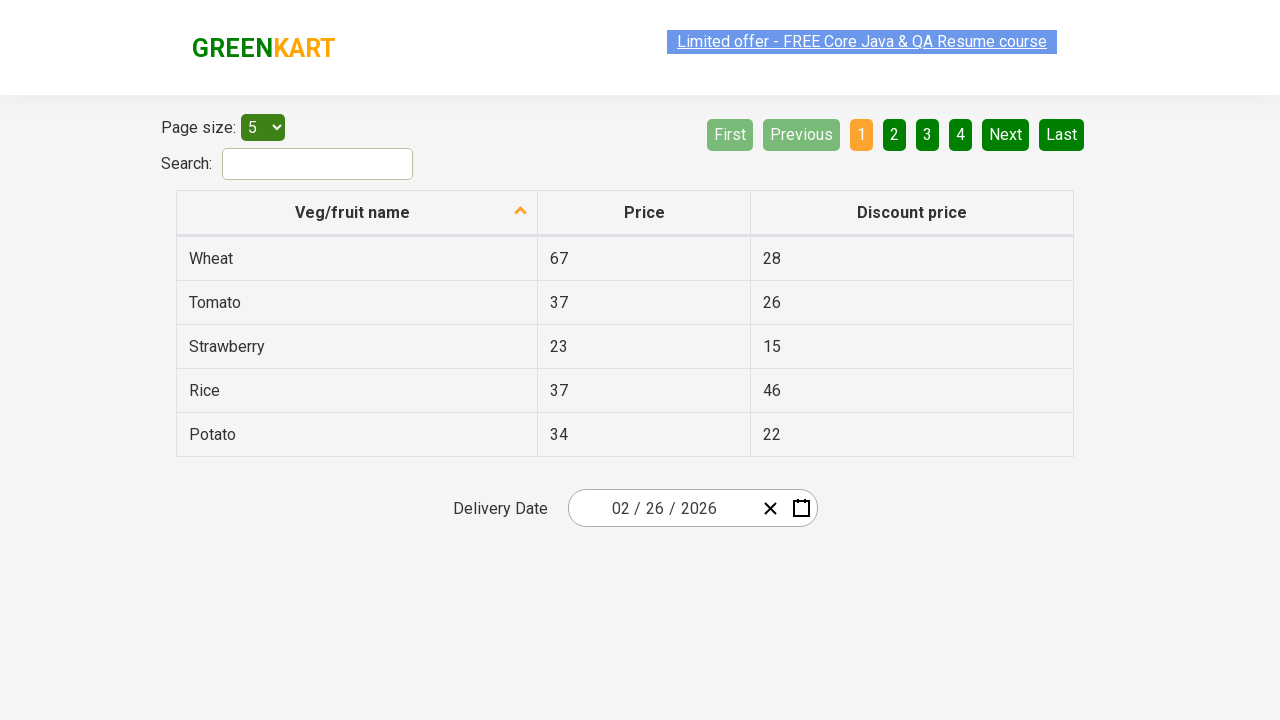

Clicked first column header to sort table at (357, 213) on xpath=//tr/th[1]
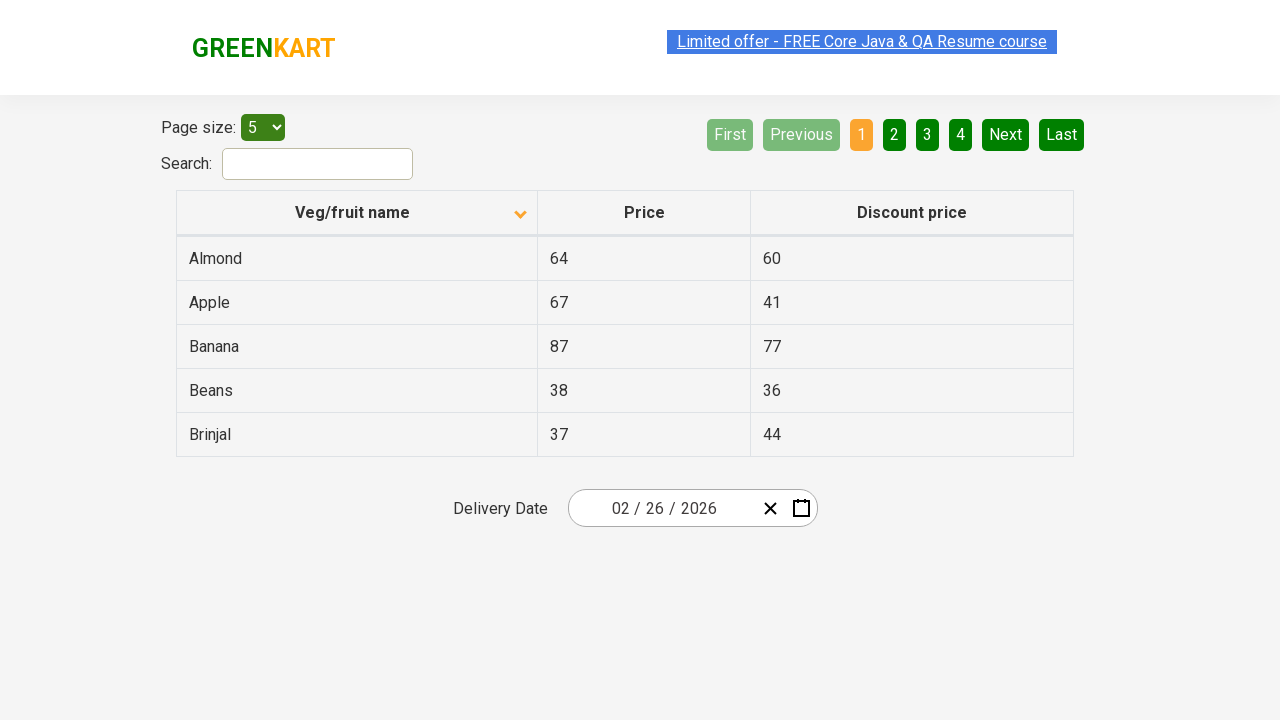

Waited for table to be sorted
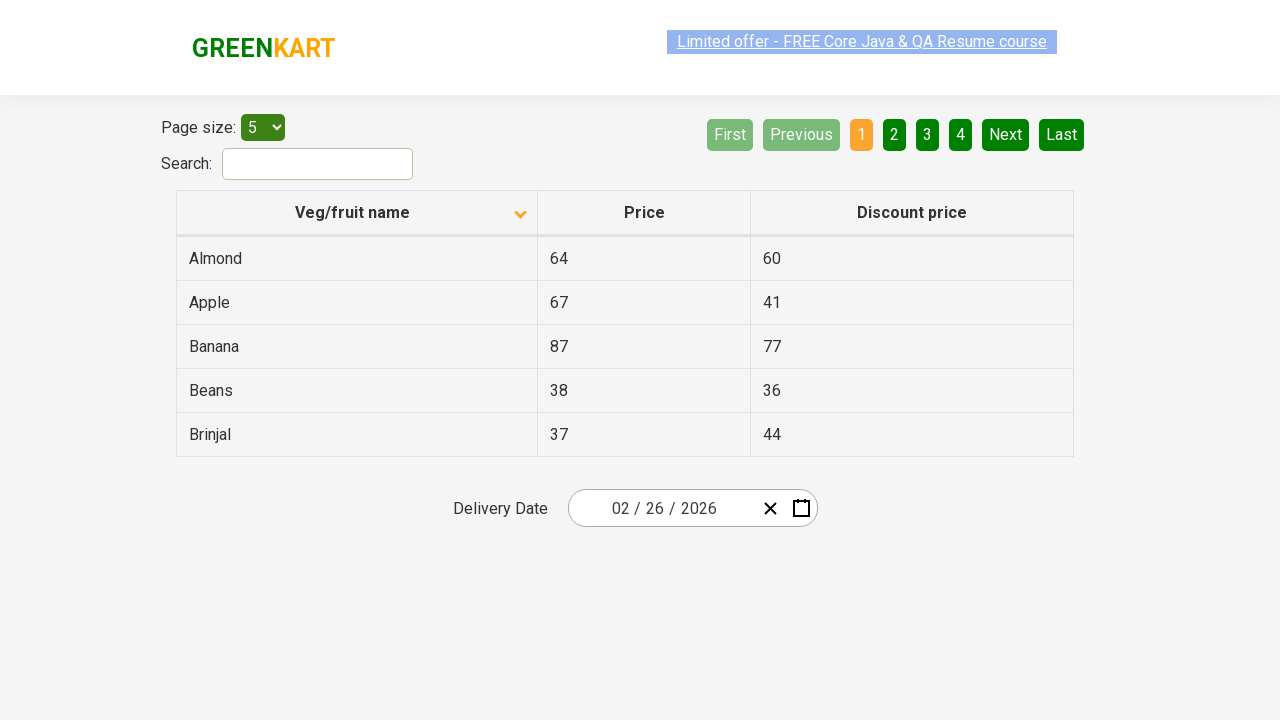

Retrieved all items from first column and created sorted list for verification
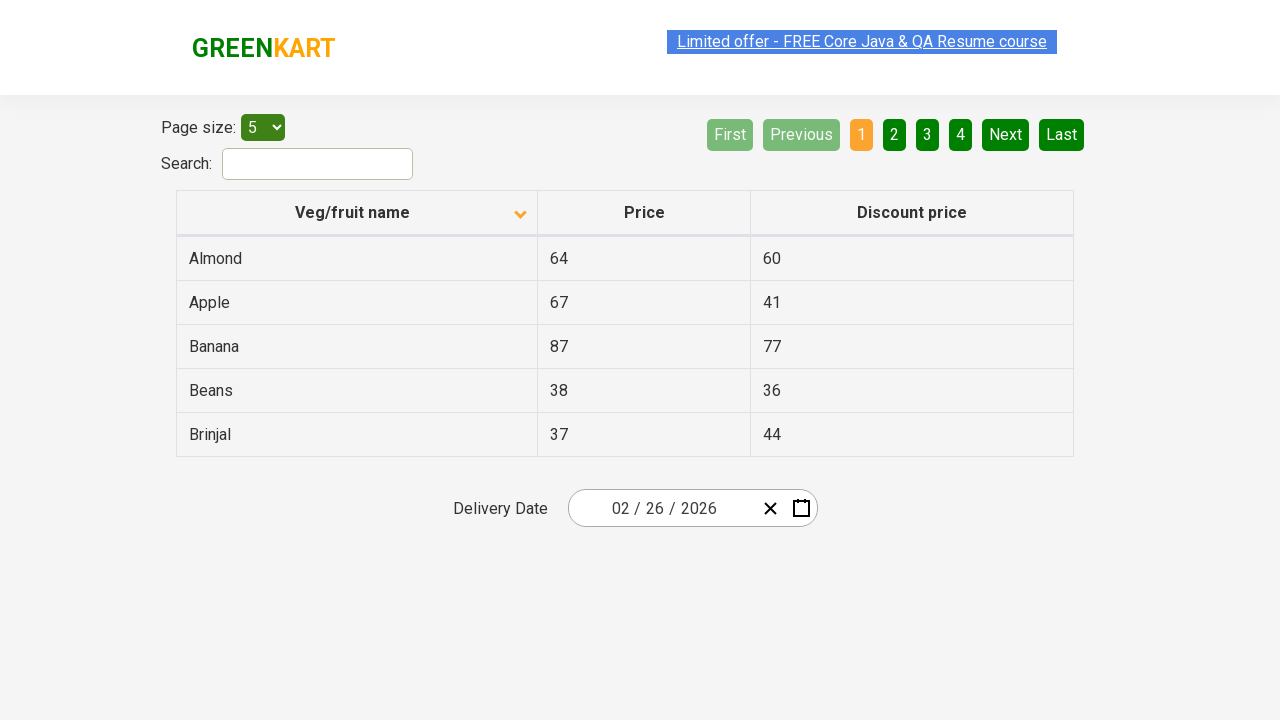

Verified that table is sorted correctly
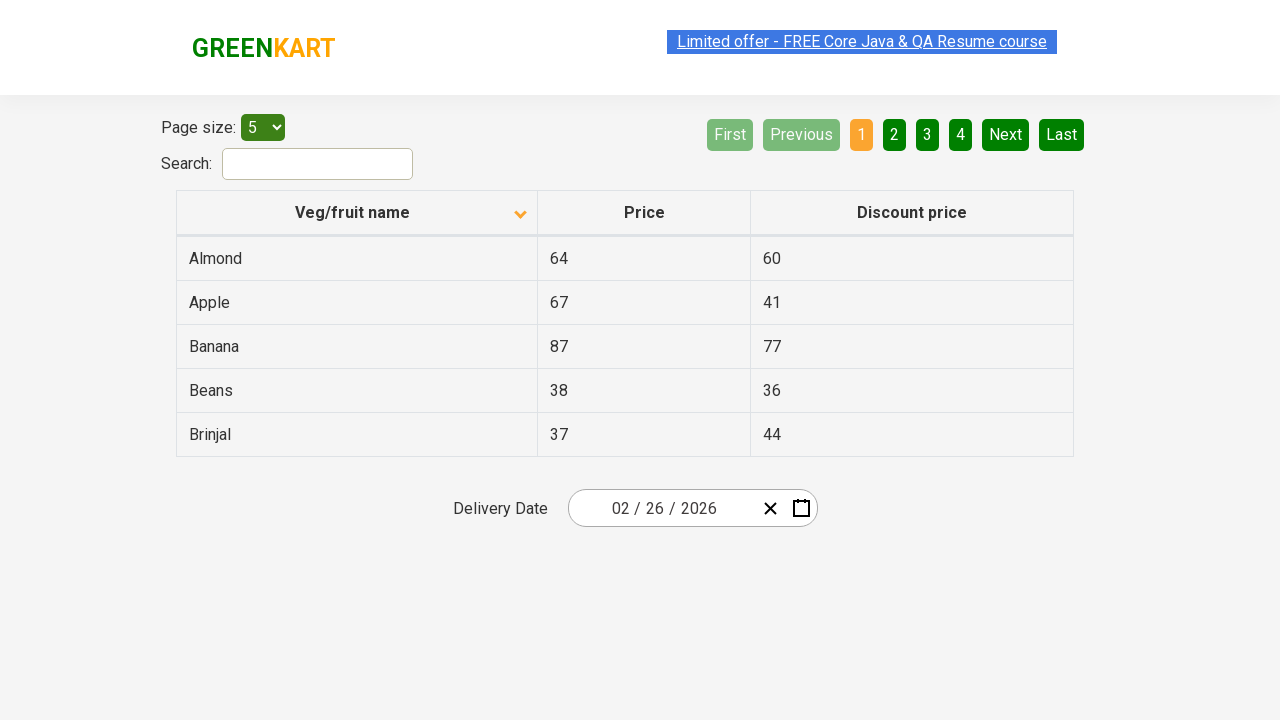

Clicked Next button to navigate to next page at (1006, 134) on [aria-label='Next']
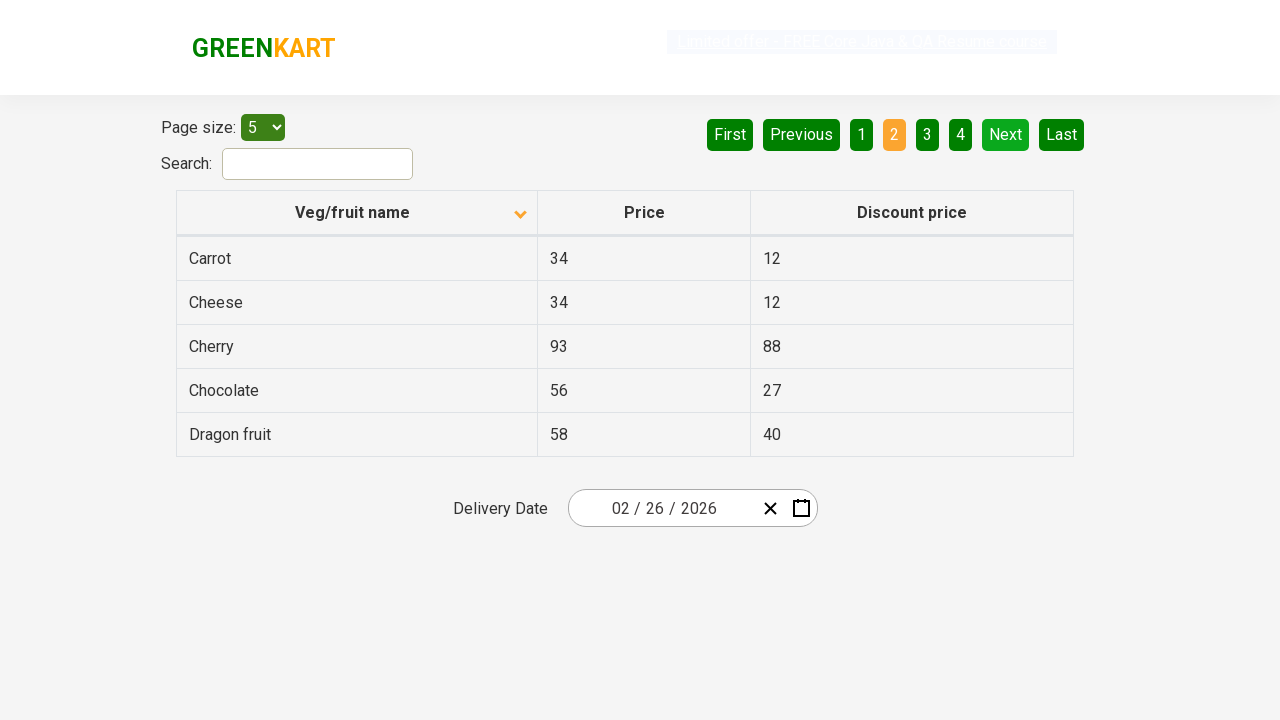

Waited for next page to load
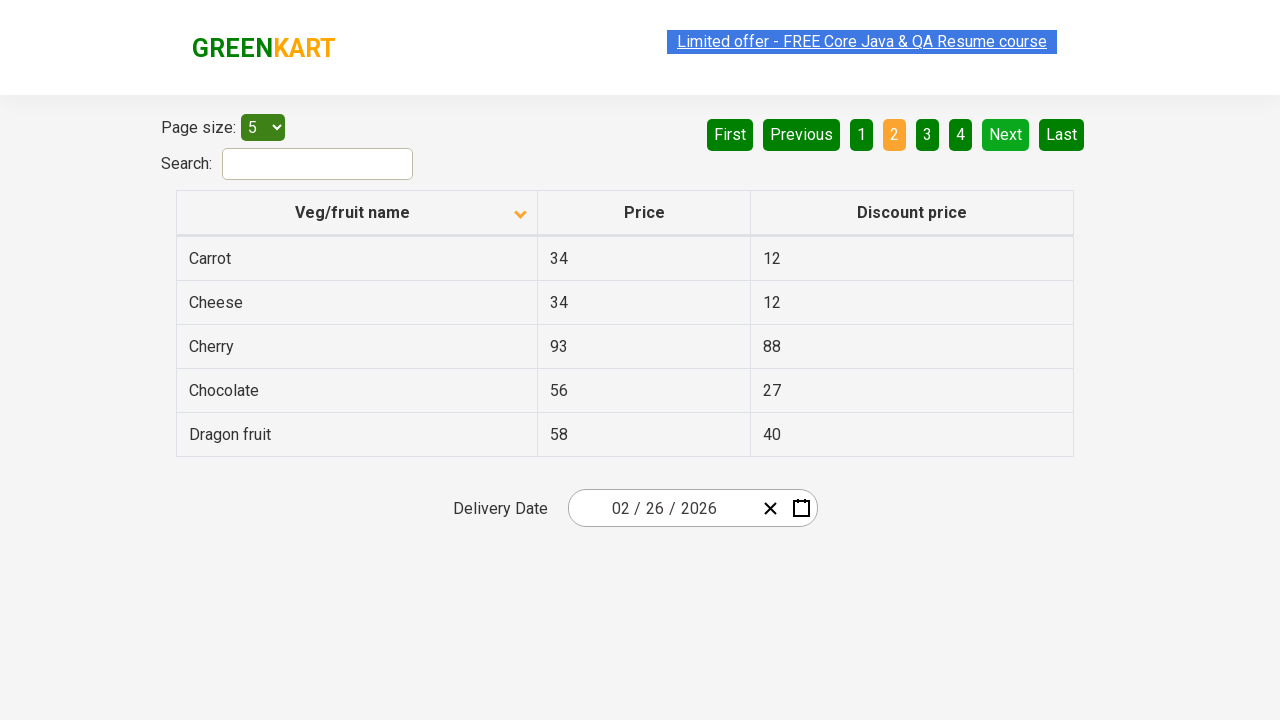

Clicked Next button to navigate to next page at (1006, 134) on [aria-label='Next']
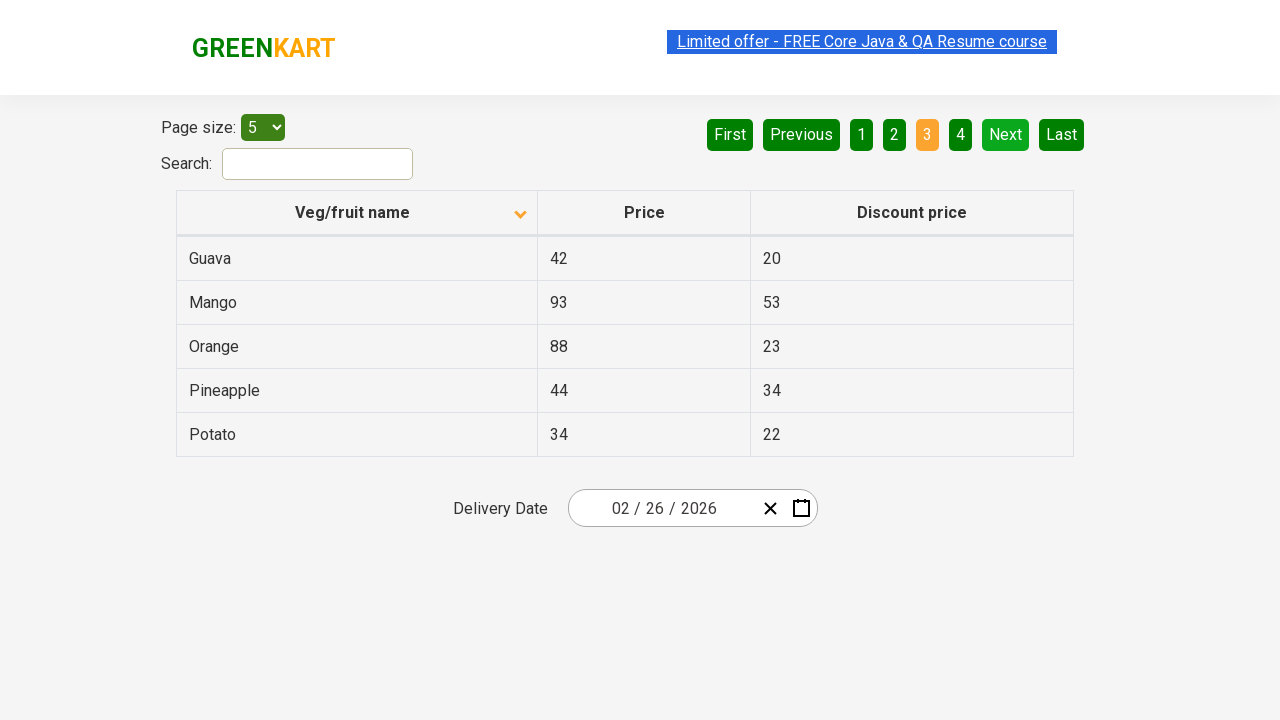

Waited for next page to load
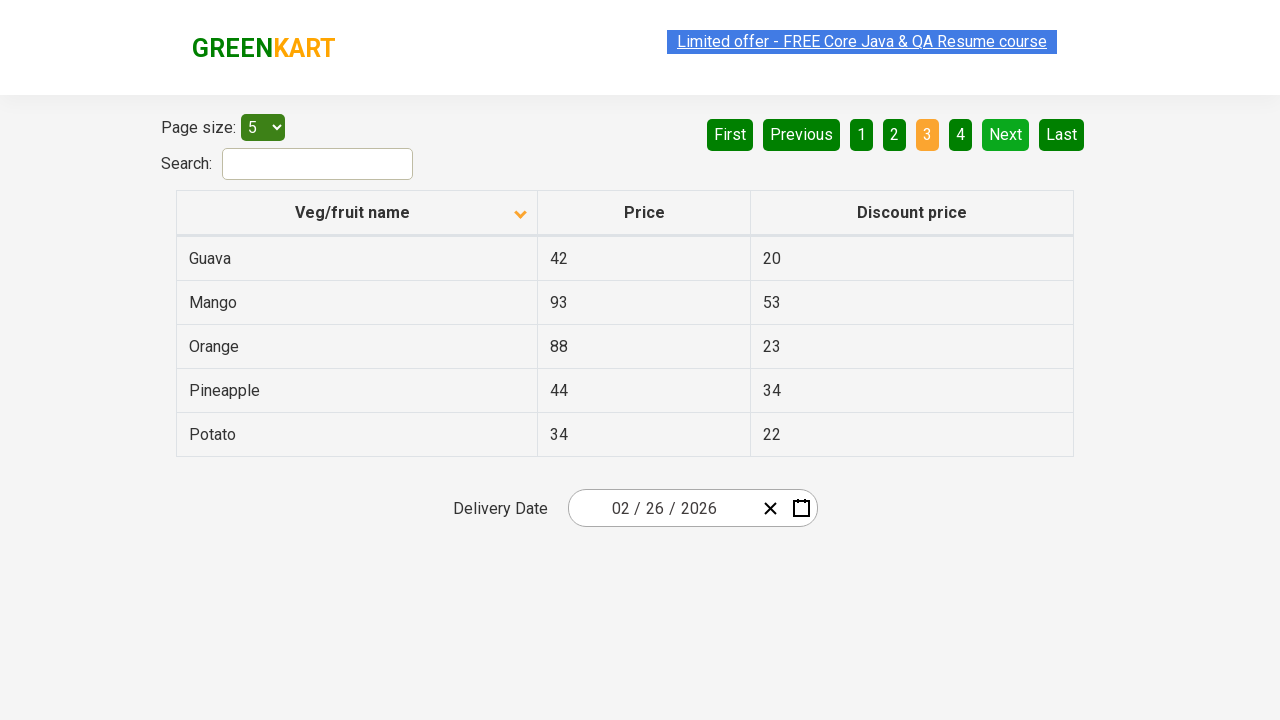

Clicked Next button to navigate to next page at (1006, 134) on [aria-label='Next']
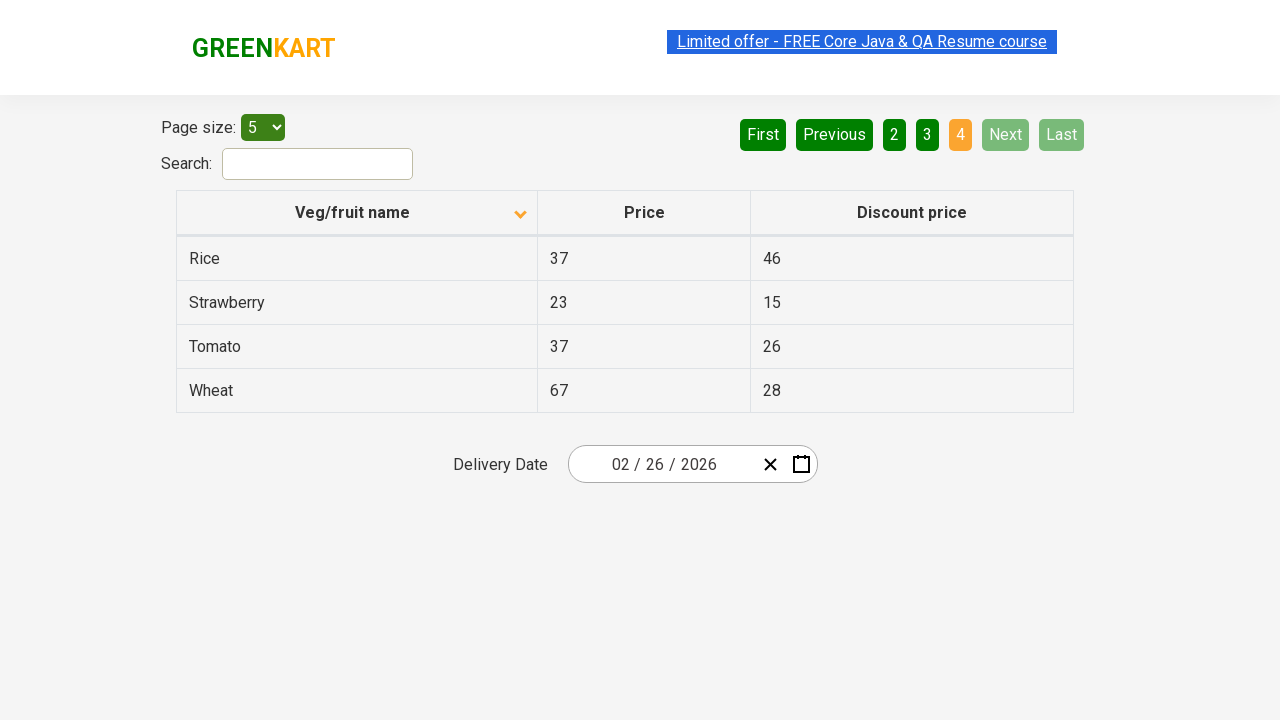

Waited for next page to load
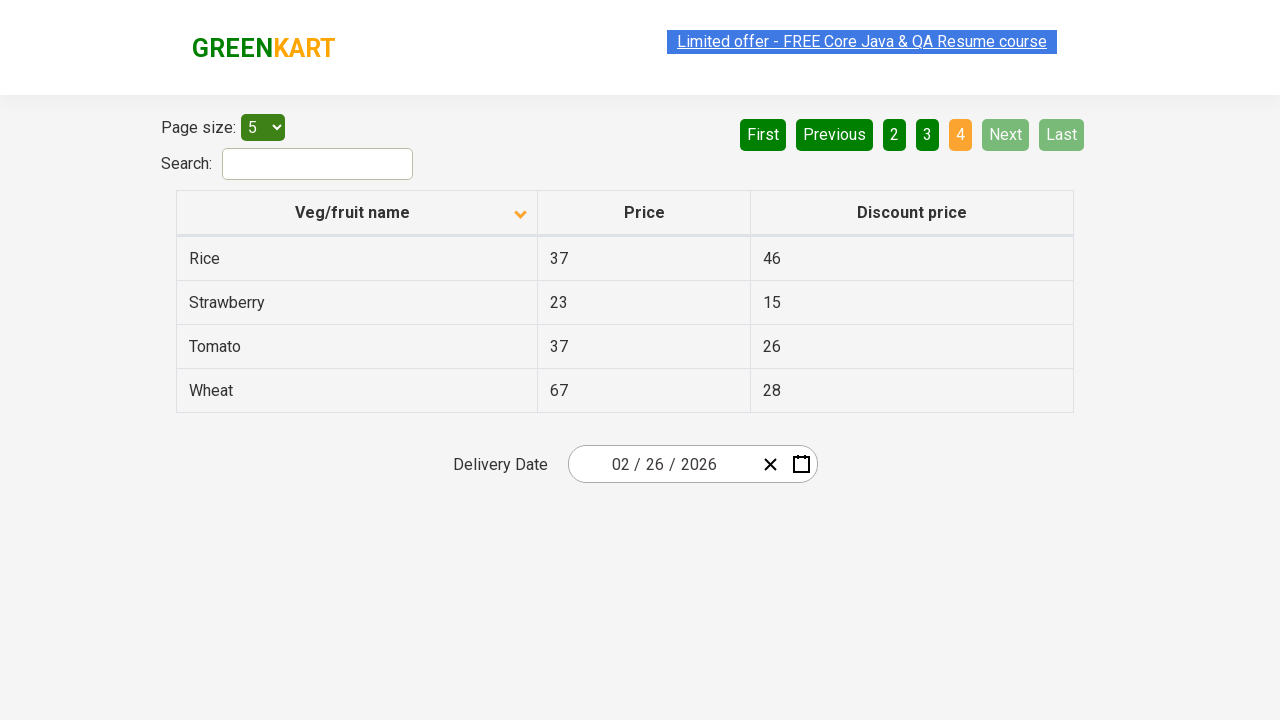

Found Rice item and retrieved its price
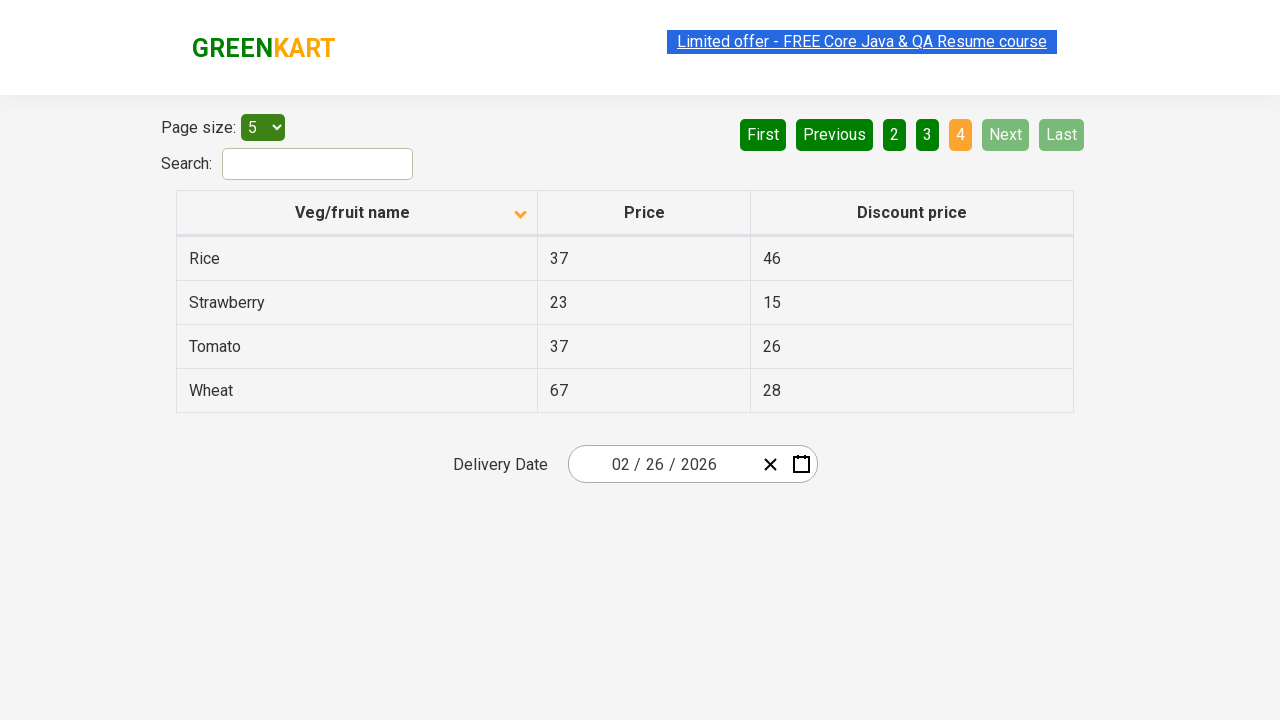

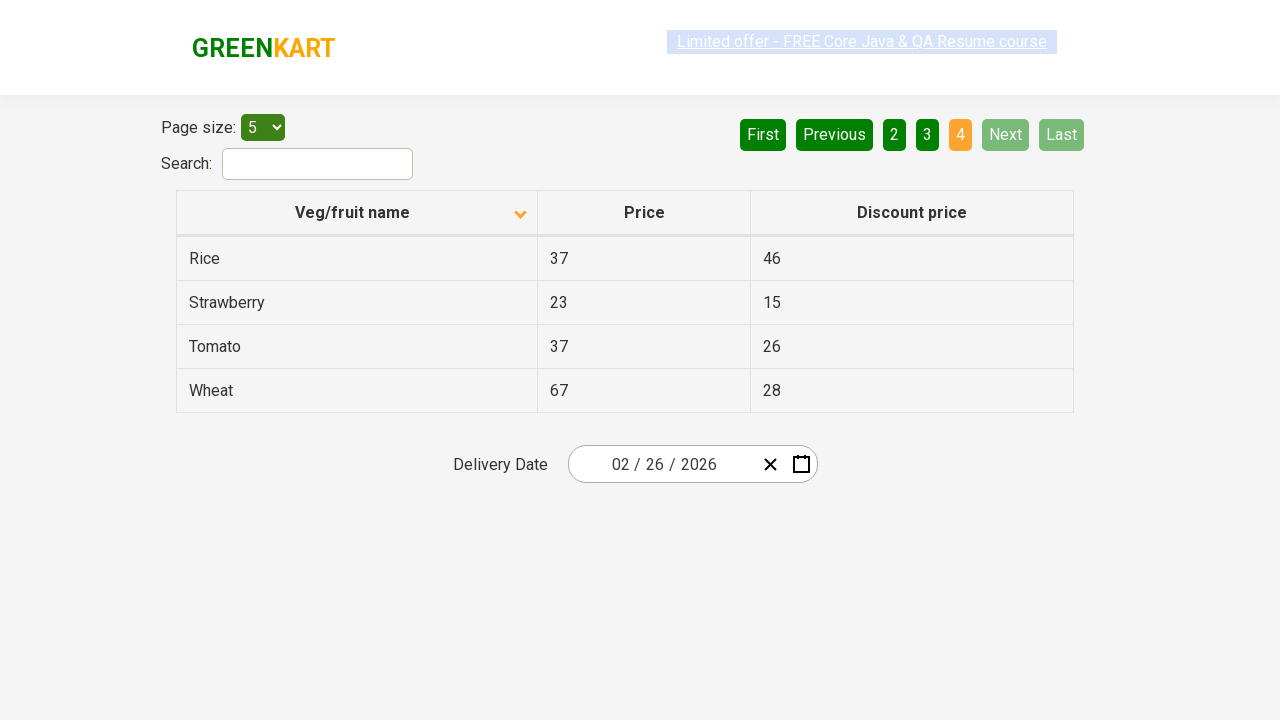